Tests right-click context menu functionality by right-clicking on an element, waiting for the context menu to appear, and selecting the "Copy" option from the menu.

Starting URL: http://swisnl.github.io/jQuery-contextMenu/demo.html

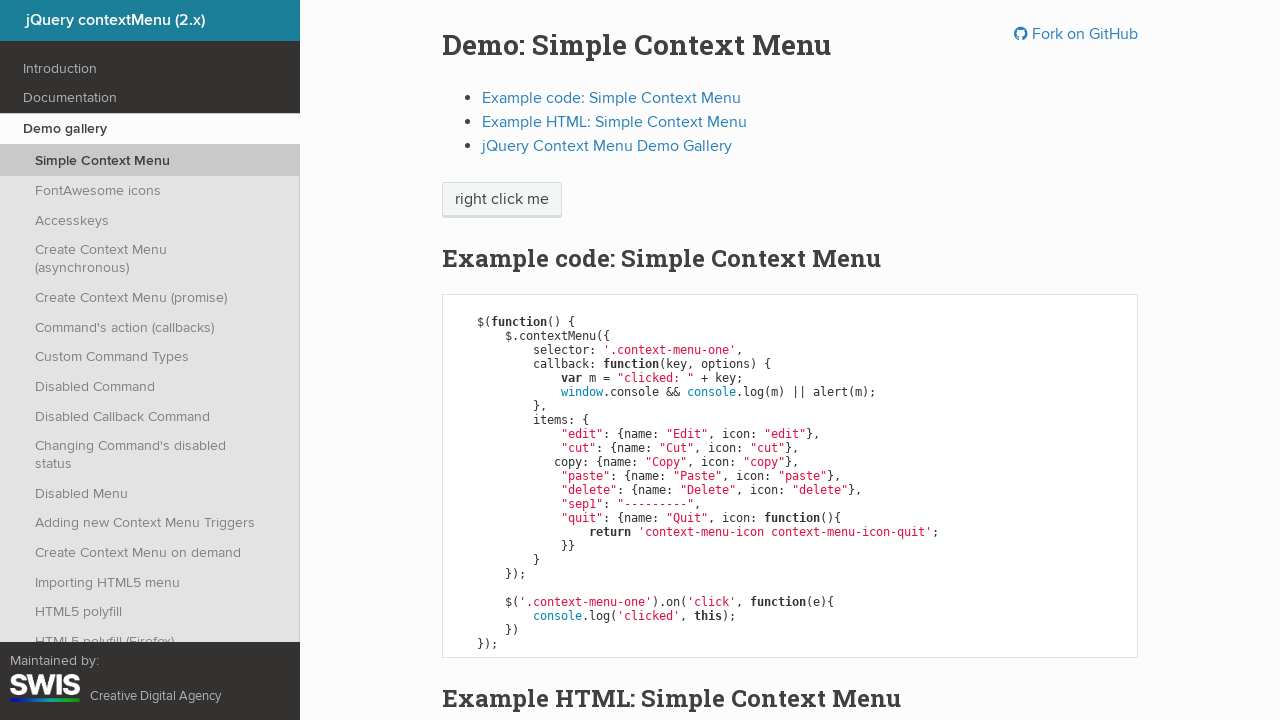

Located the right-click target element
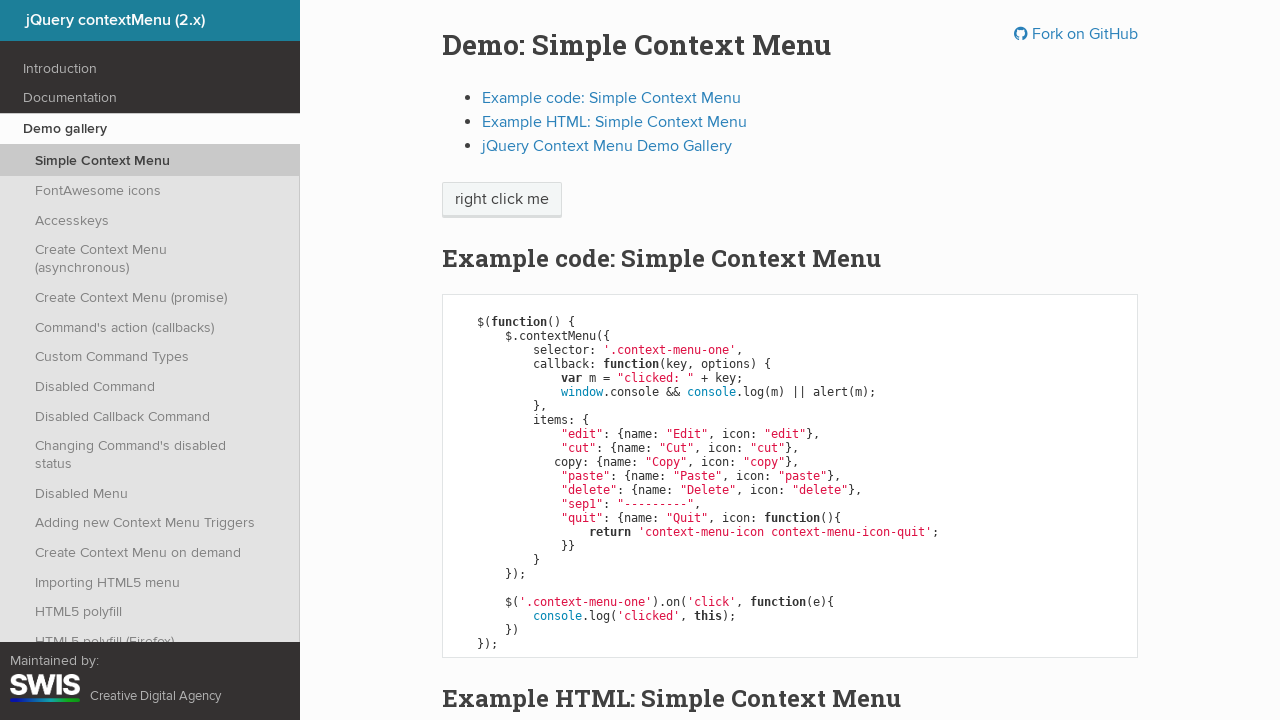

Right-clicked on the target element to open context menu at (502, 200) on xpath=//span[text()='right click me']
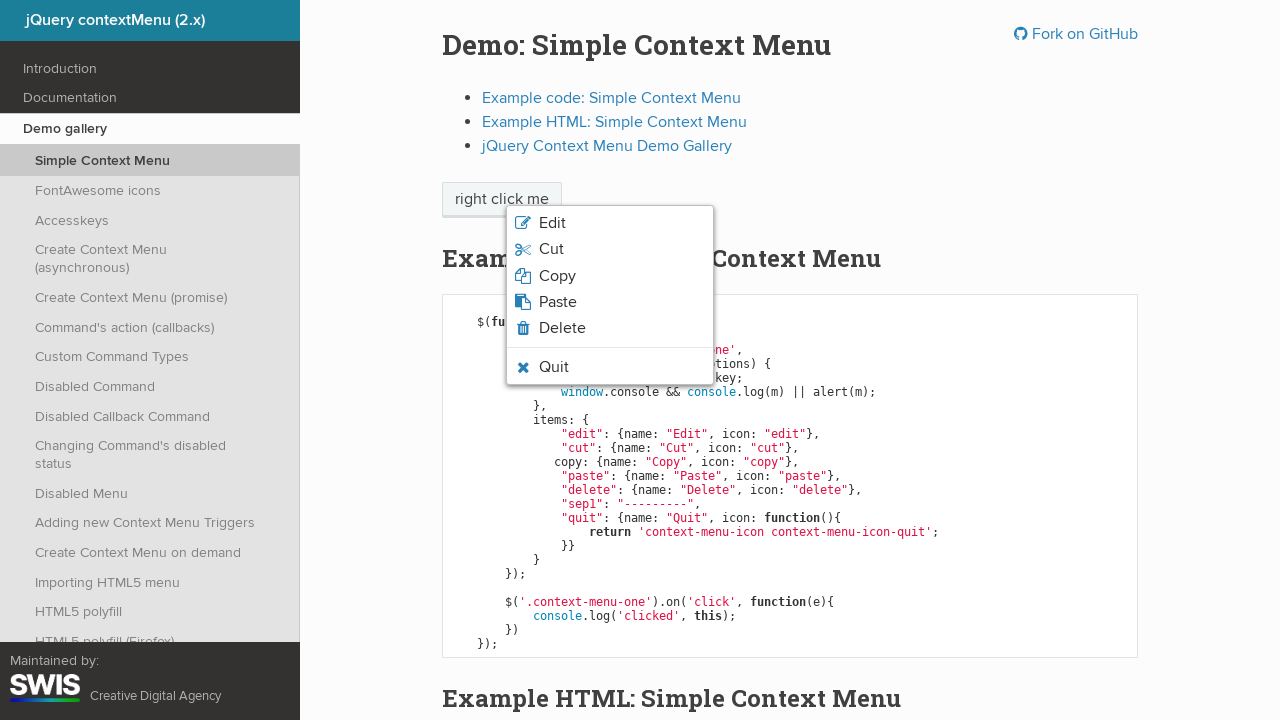

Context menu appeared
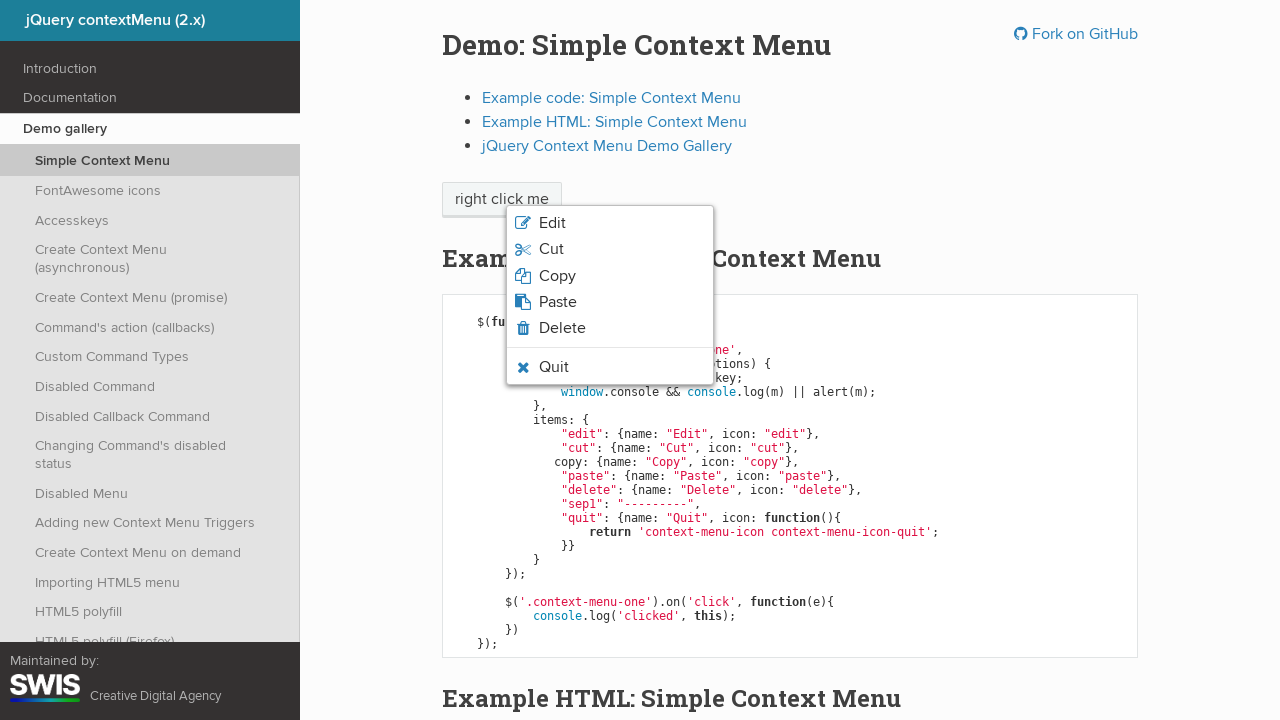

Selected the Copy option from the context menu at (557, 276) on xpath=//ul[@class='context-menu-list context-menu-root']/li[contains(@class,'con
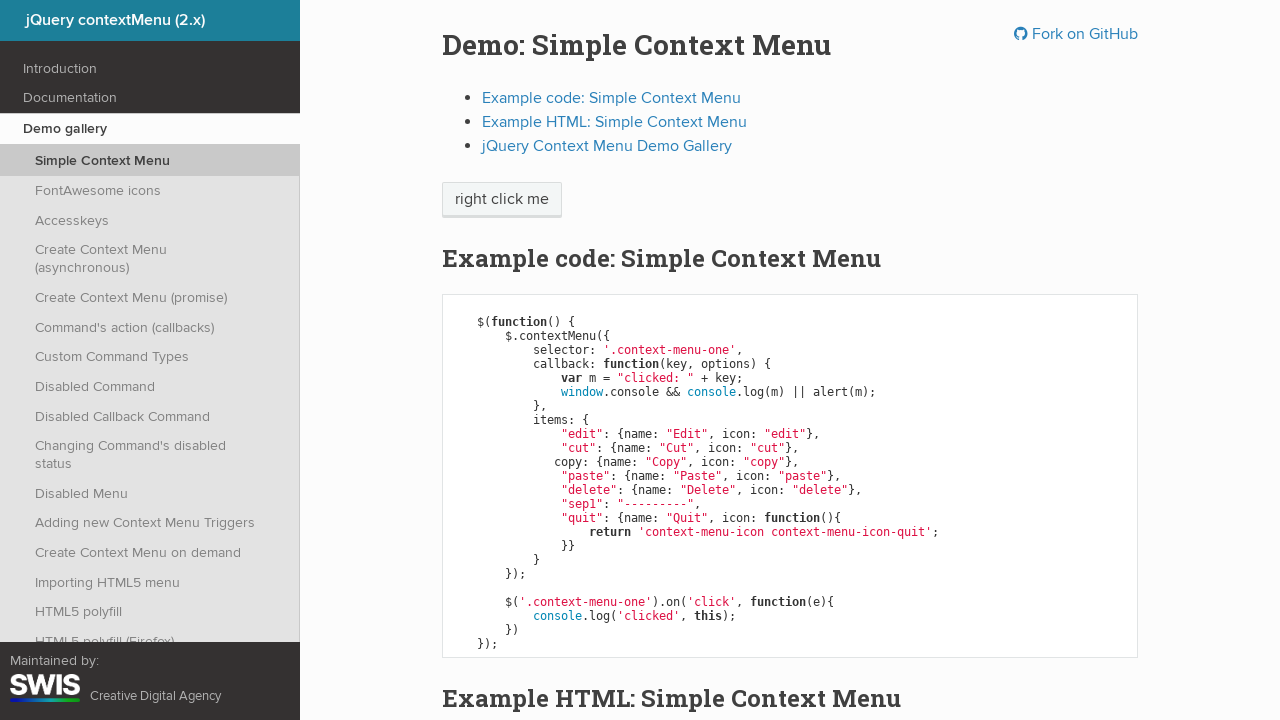

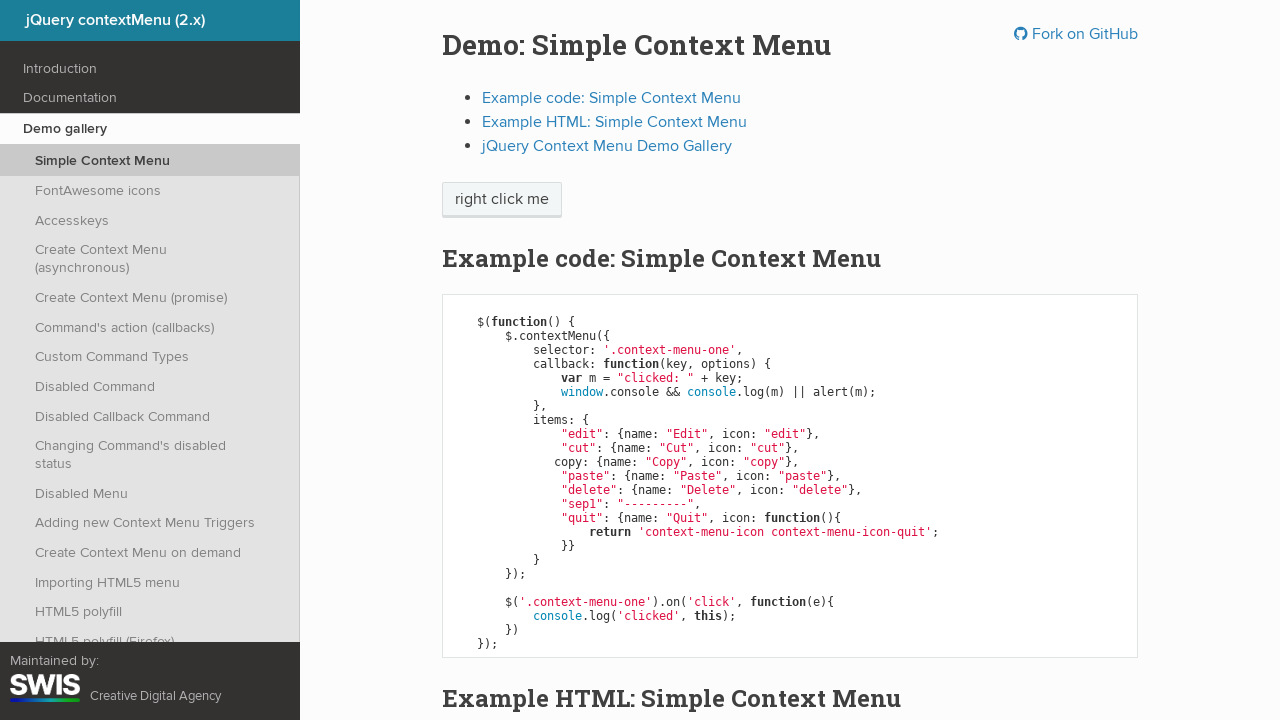